Tests navigation to Top Deals page in a new window, switches context to the child window, and iterates through paginated table results to find a specific product (Guava) by clicking the Next button until found.

Starting URL: https://rahulshettyacademy.com/seleniumPractise/#/

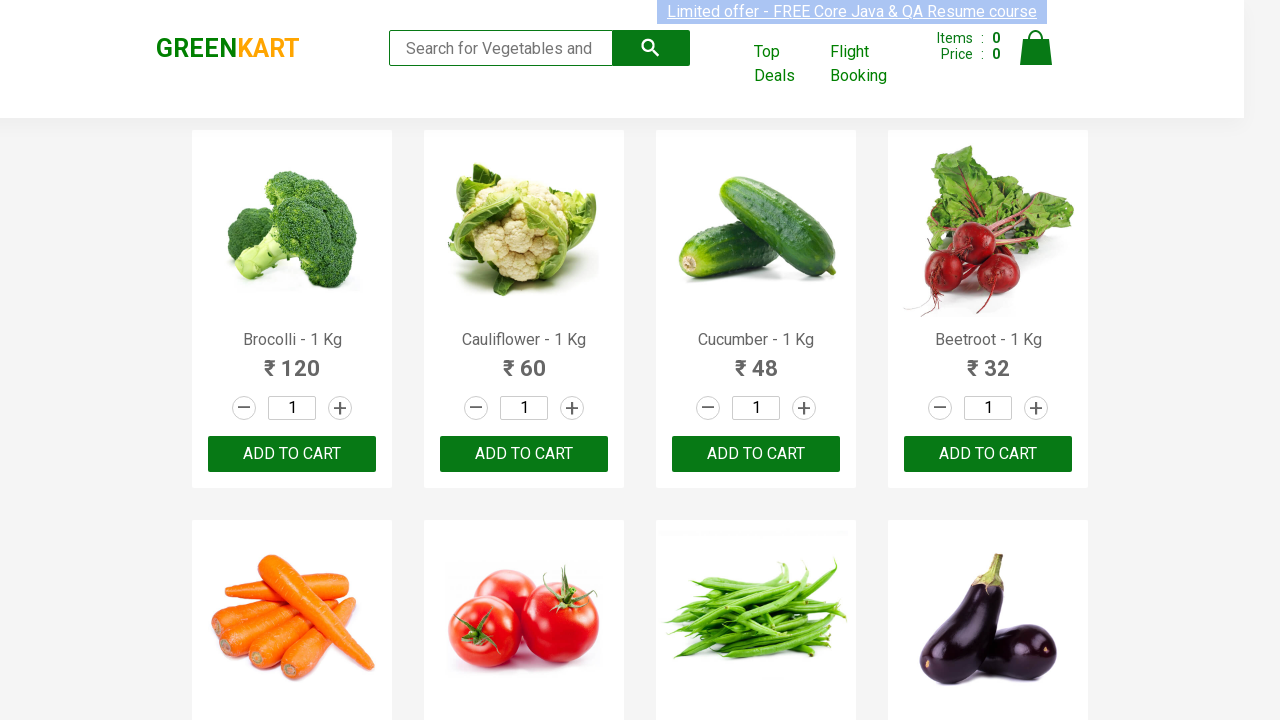

Clicked Top Deals link to open new window at (787, 64) on text=Top Deals
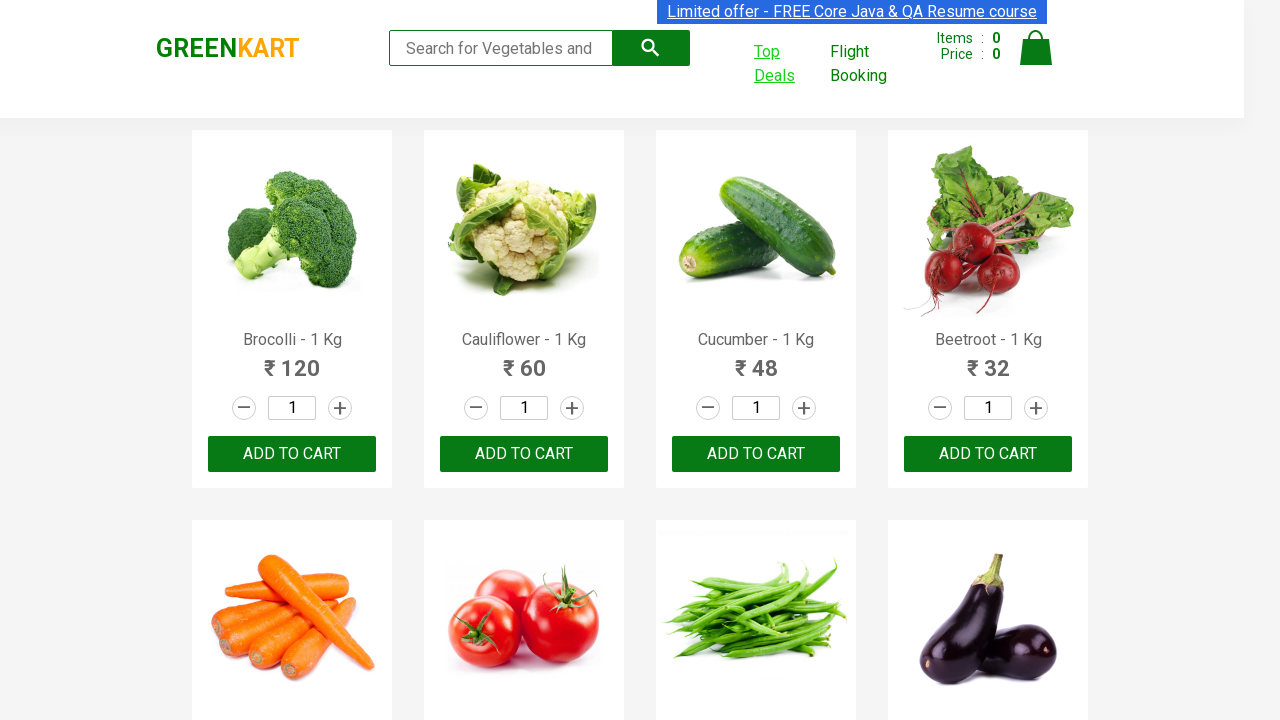

Switched to child window and waited for page load
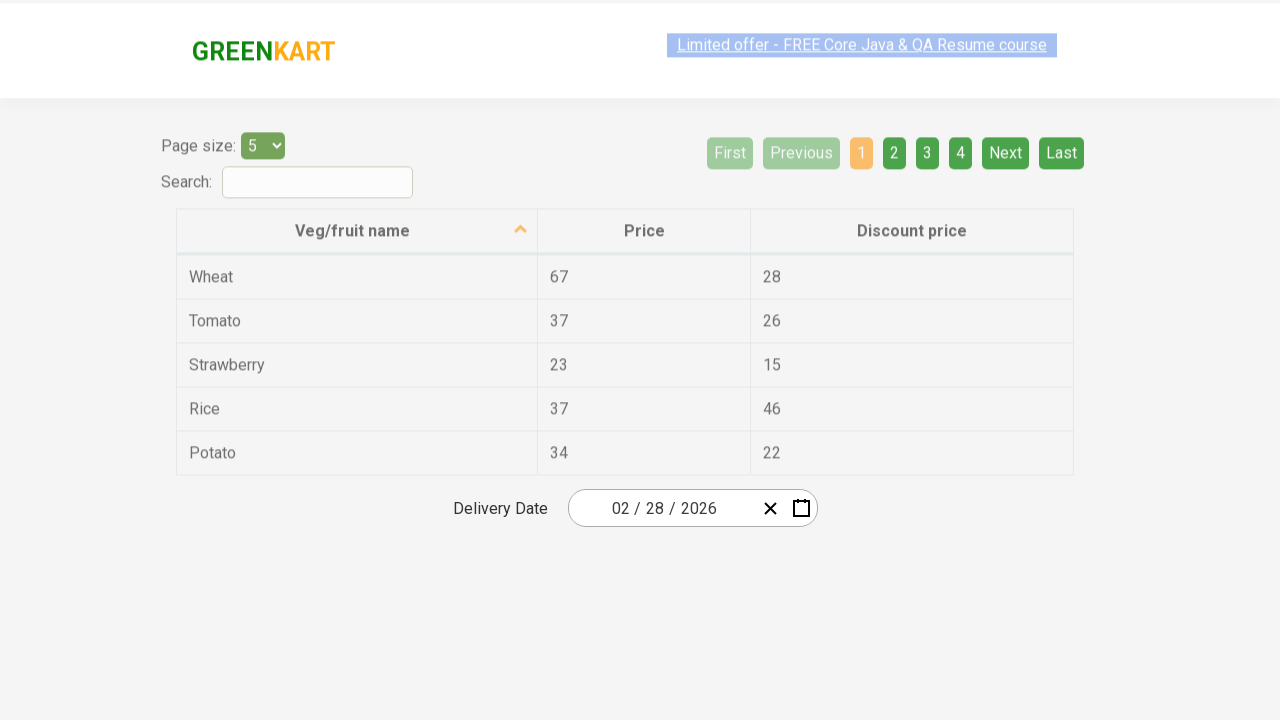

Waited for table to load
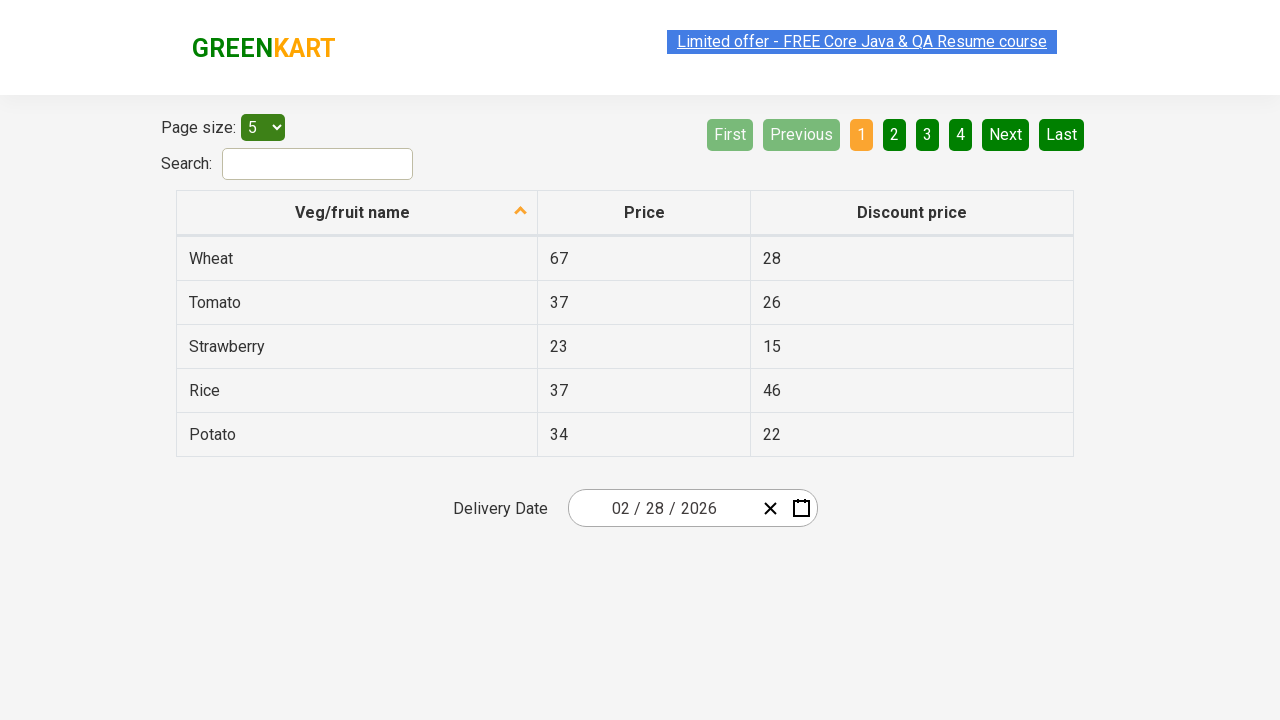

Clicked Next button to navigate to page 2 at (1006, 134) on xpath=//a[@aria-label='Next']
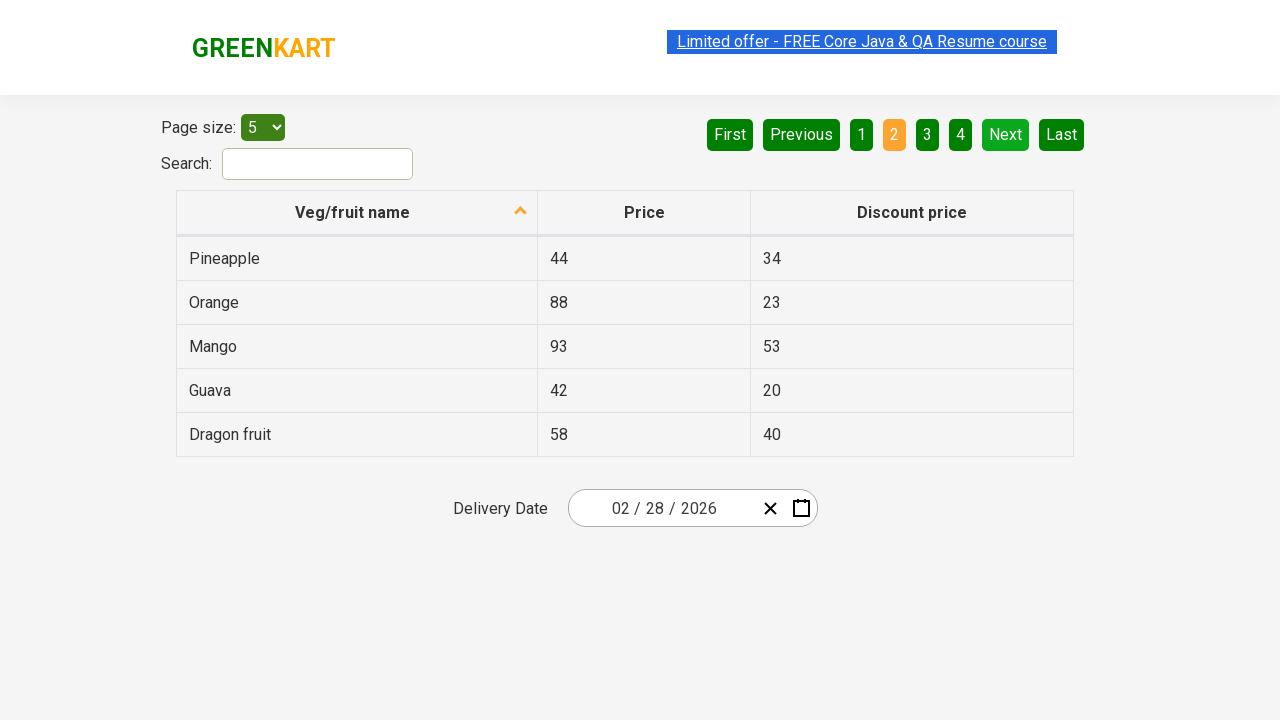

Waited for table to update after pagination
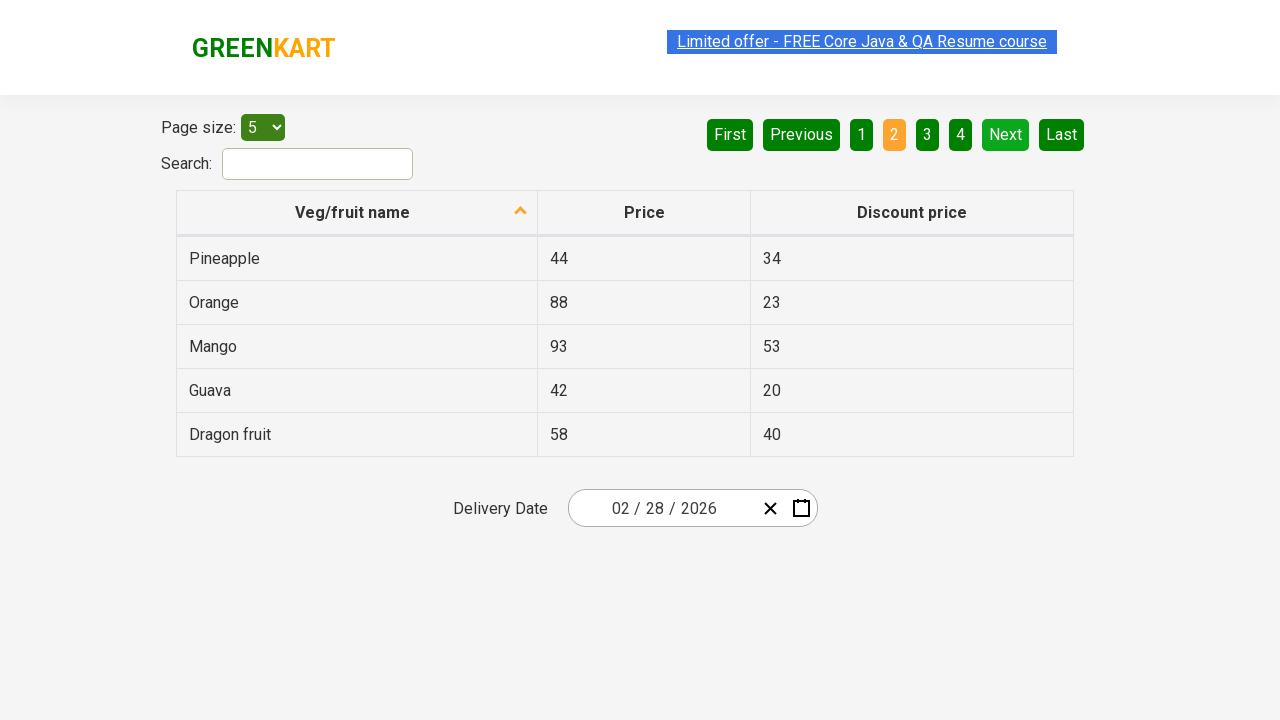

Found Guava product in table
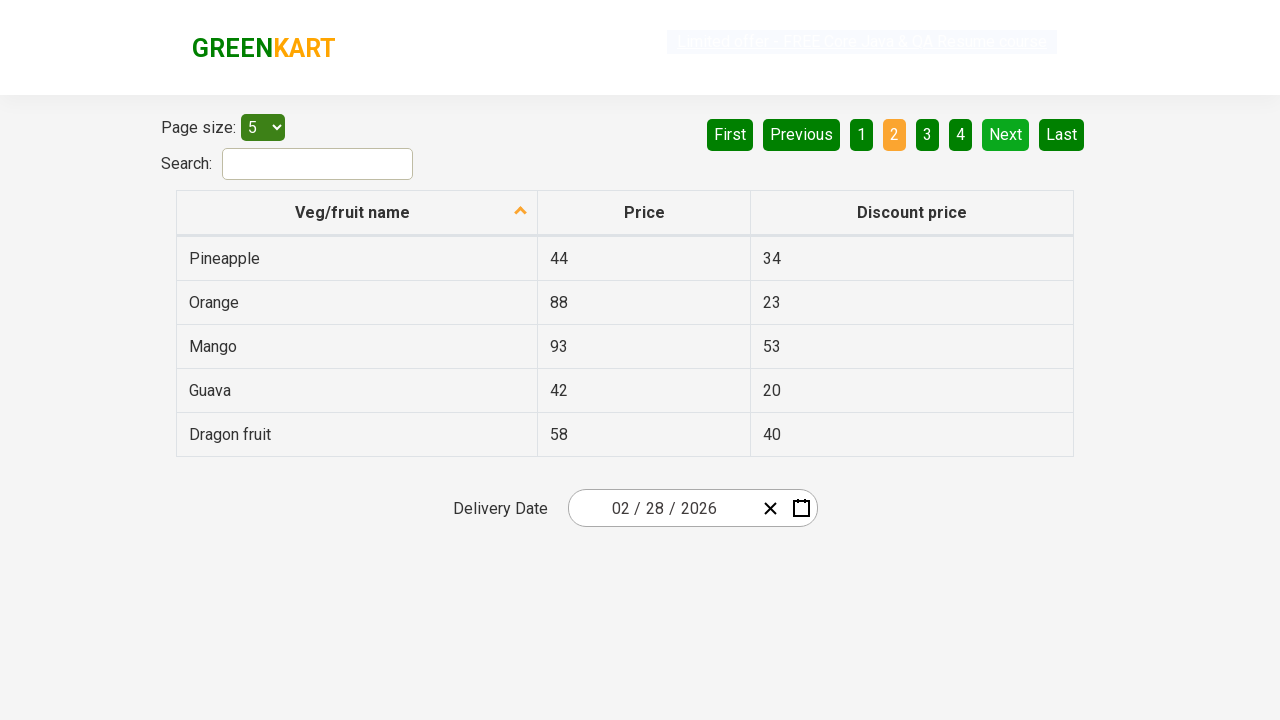

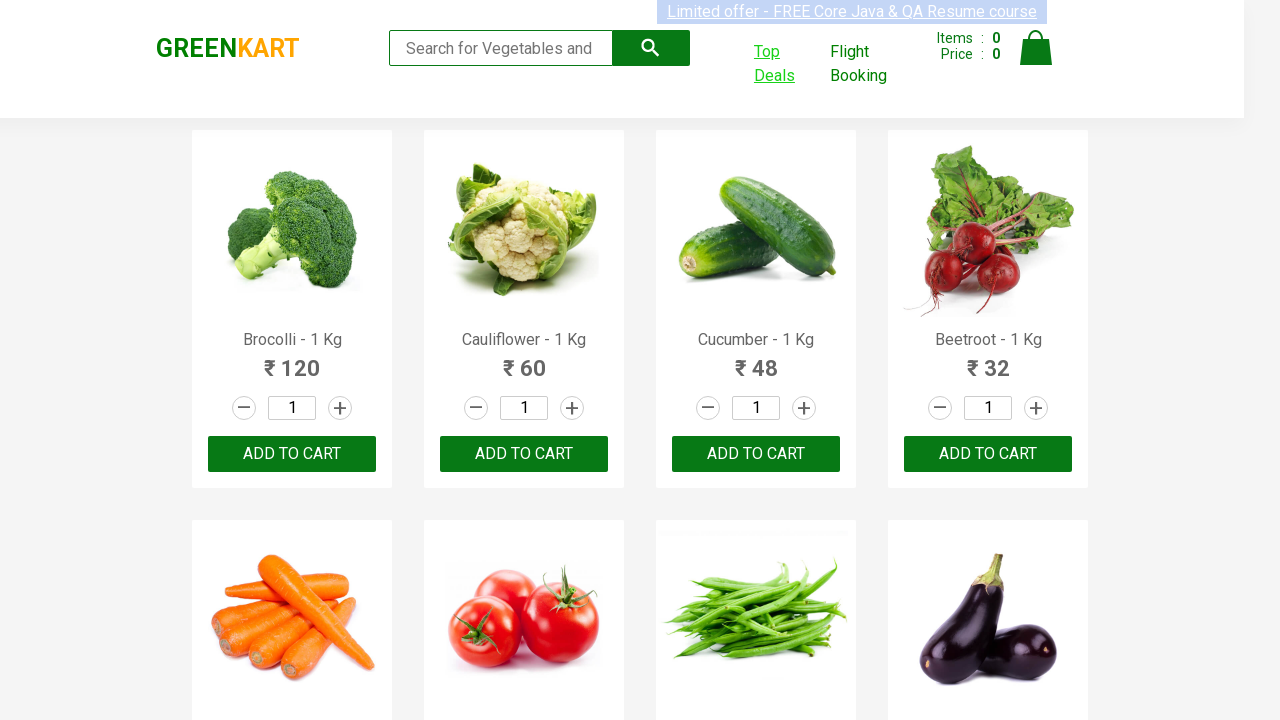